Tests drag and drop functionality on jQuery UI demo page by dragging an element from source to target within an iframe

Starting URL: https://jqueryui.com

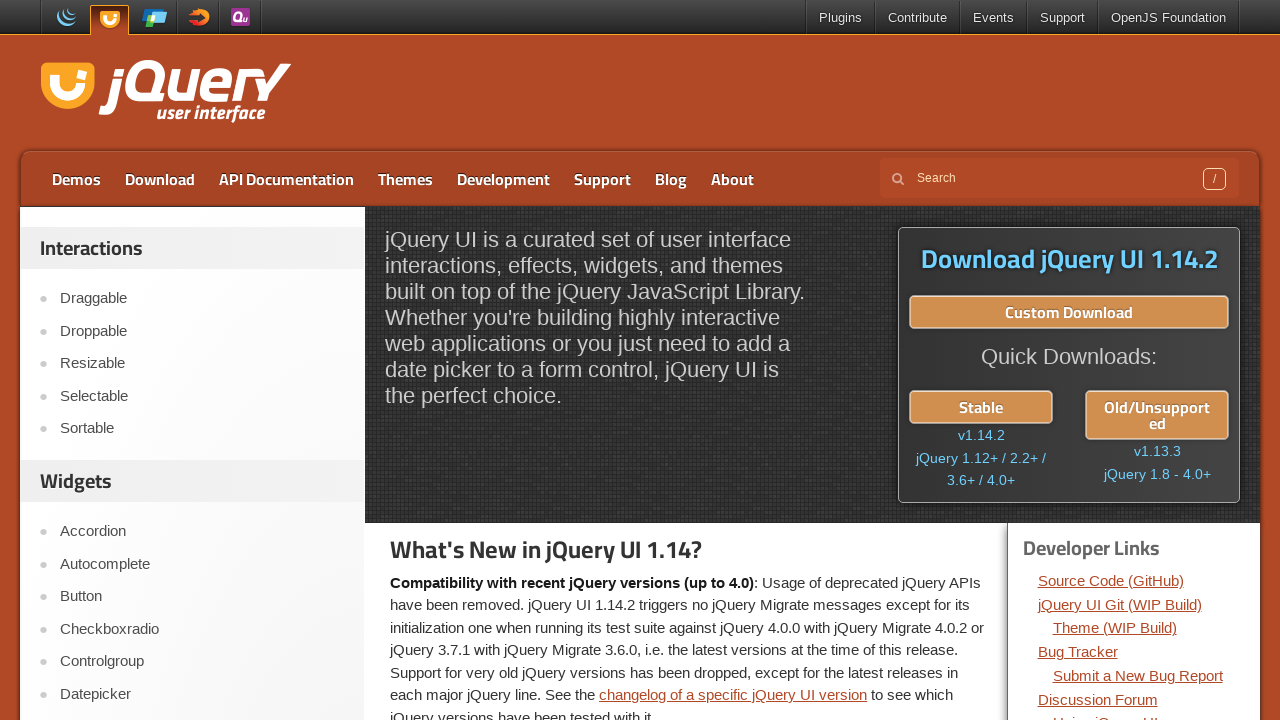

Clicked on the droppable demo link at (202, 331) on a[href='https://jqueryui.com/droppable/']
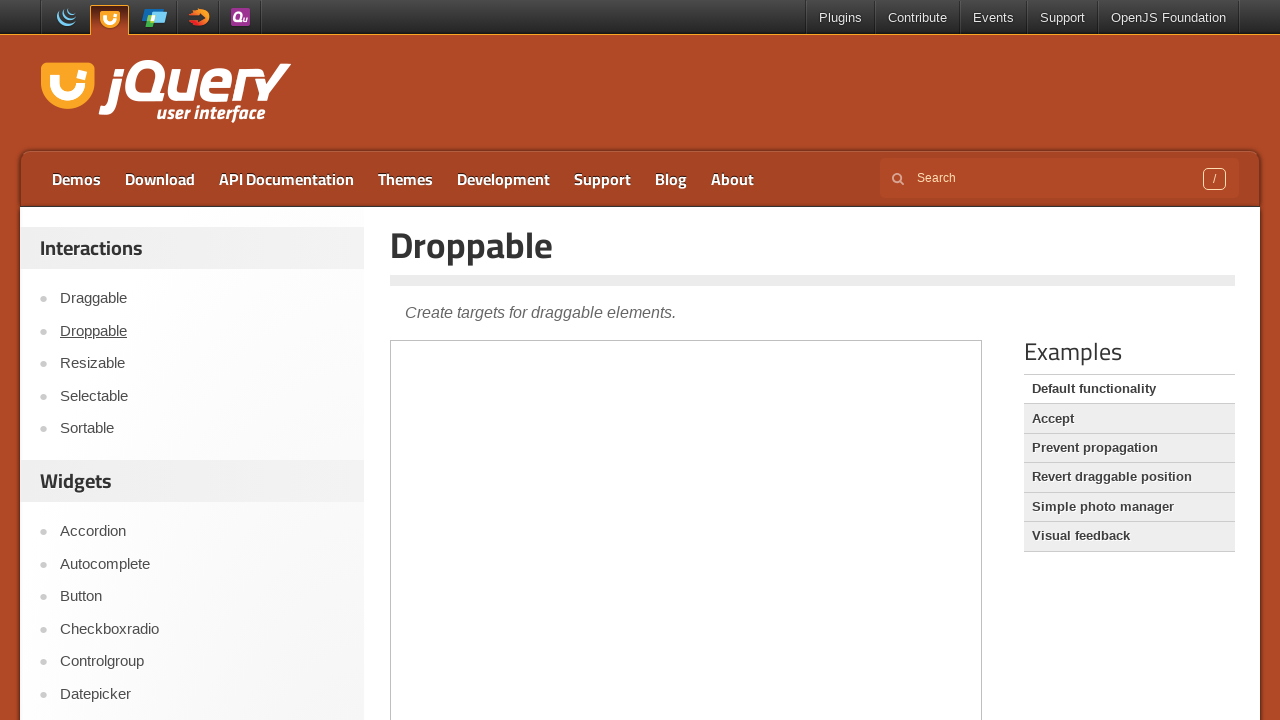

Iframe with demo content loaded
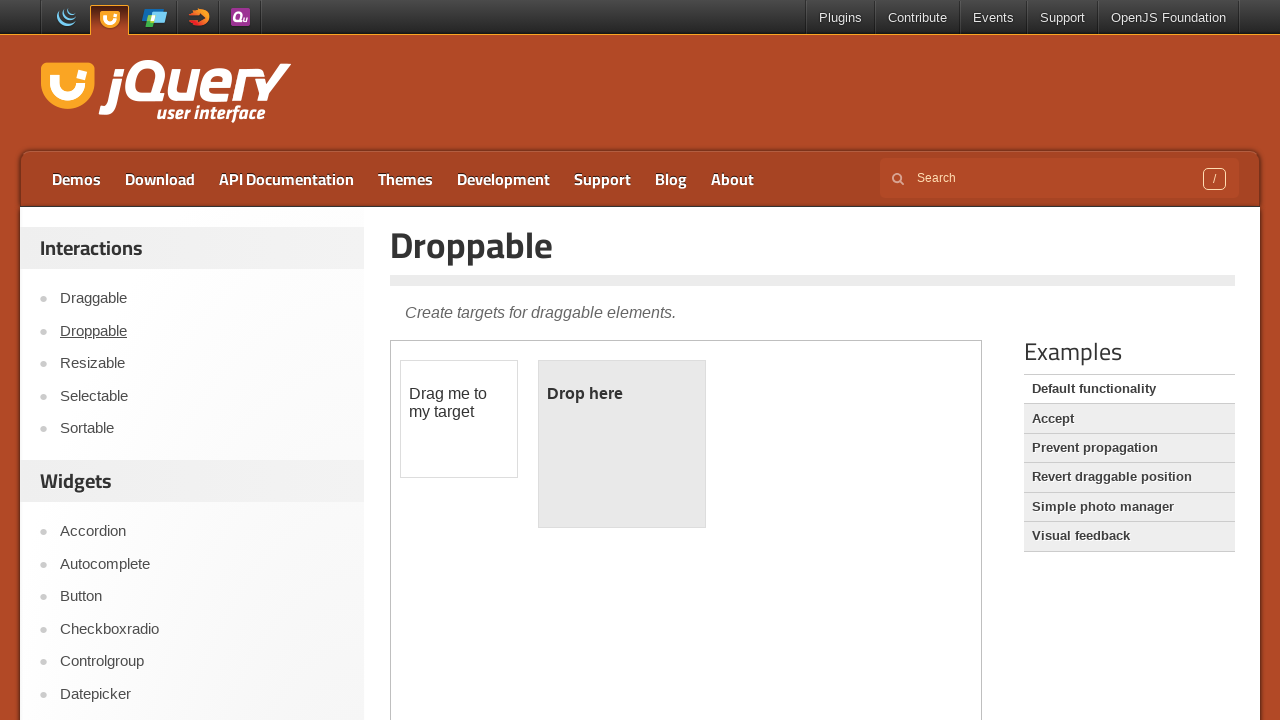

Located iframe frame for interaction
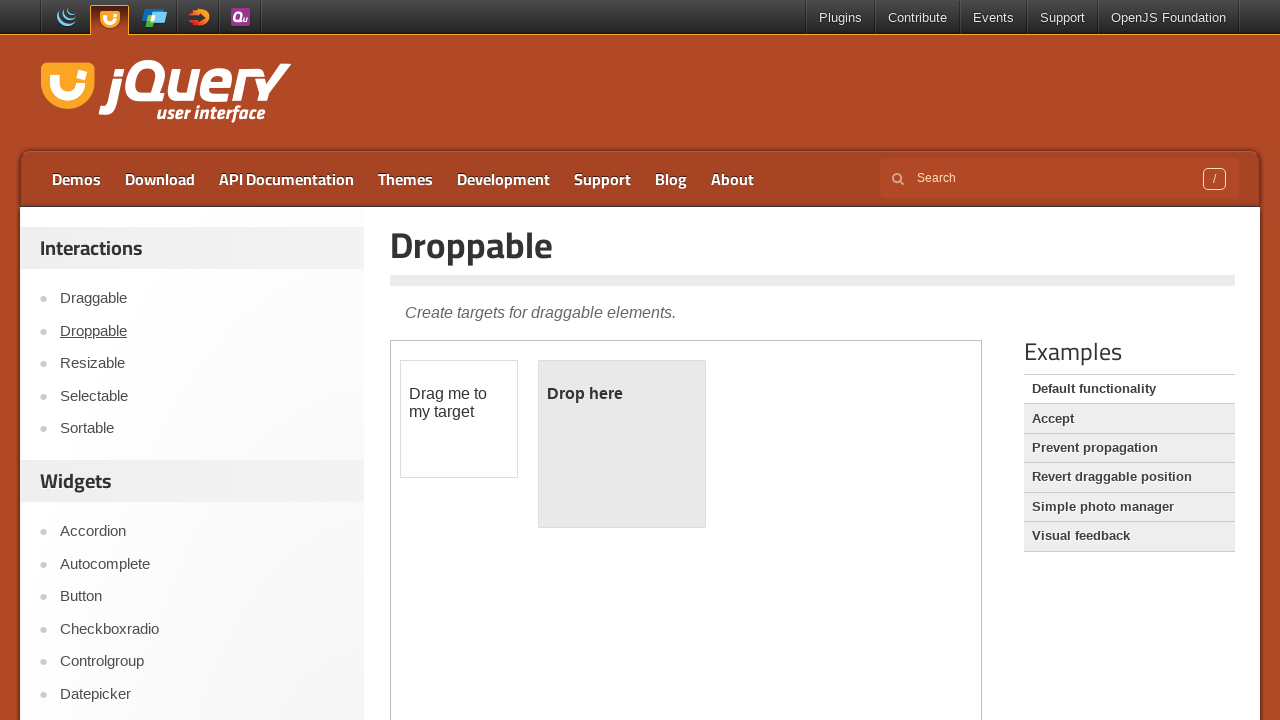

Located draggable element in iframe
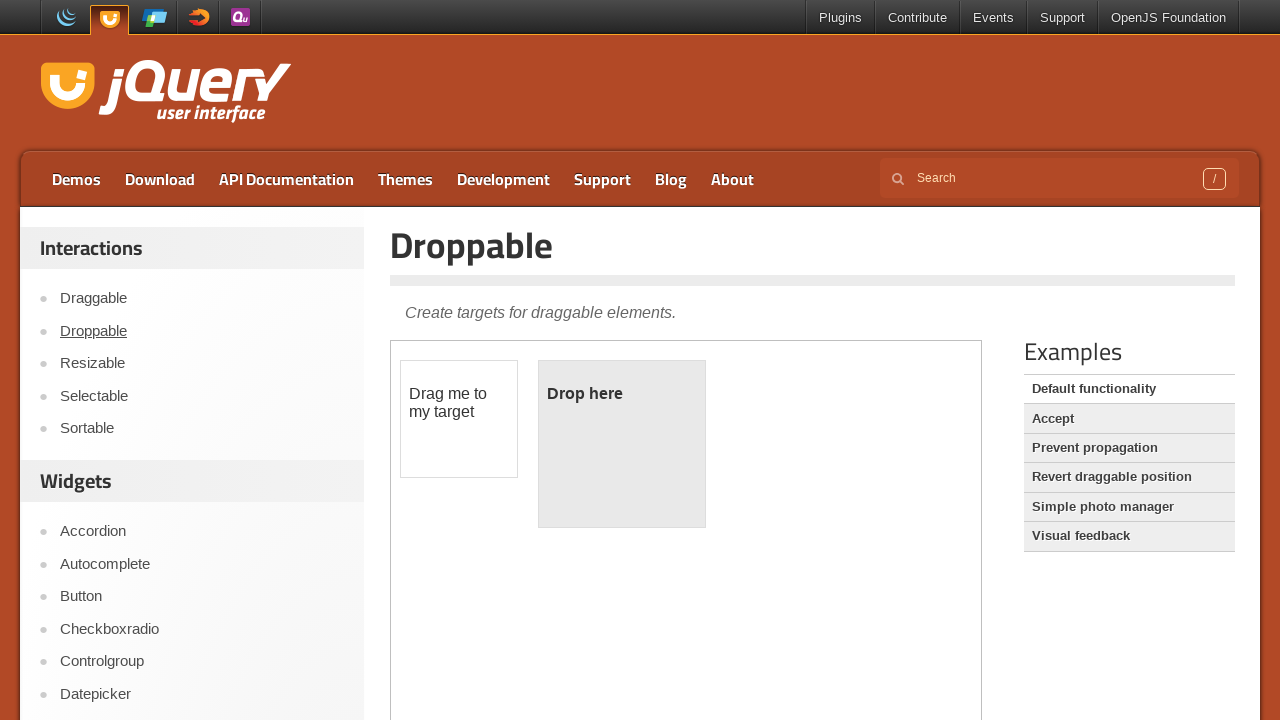

Located droppable target element in iframe
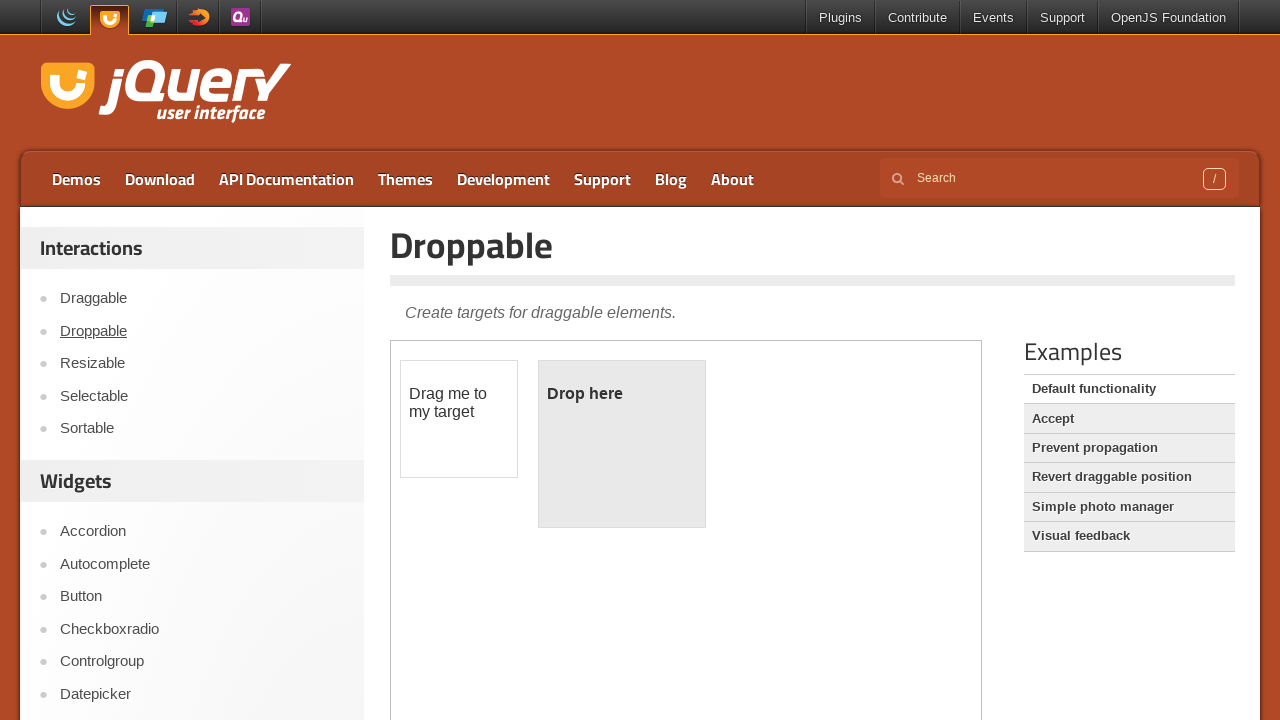

Dragged element from source to target within iframe at (622, 444)
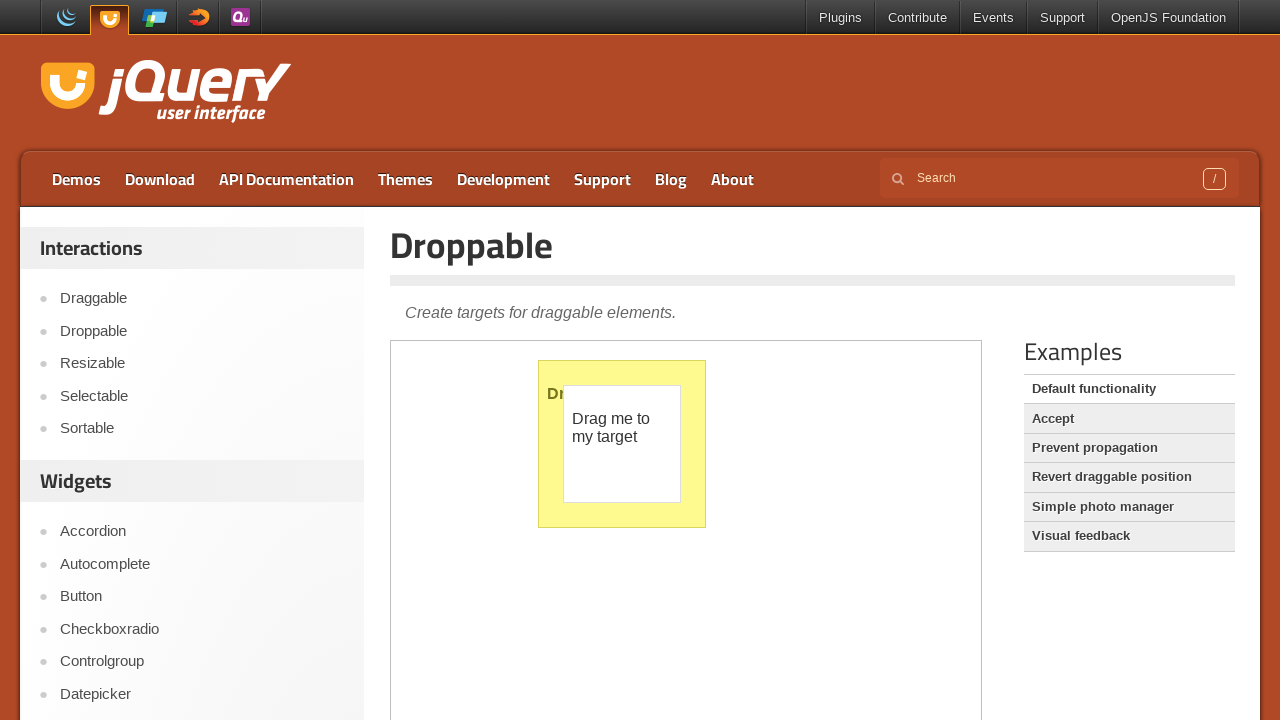

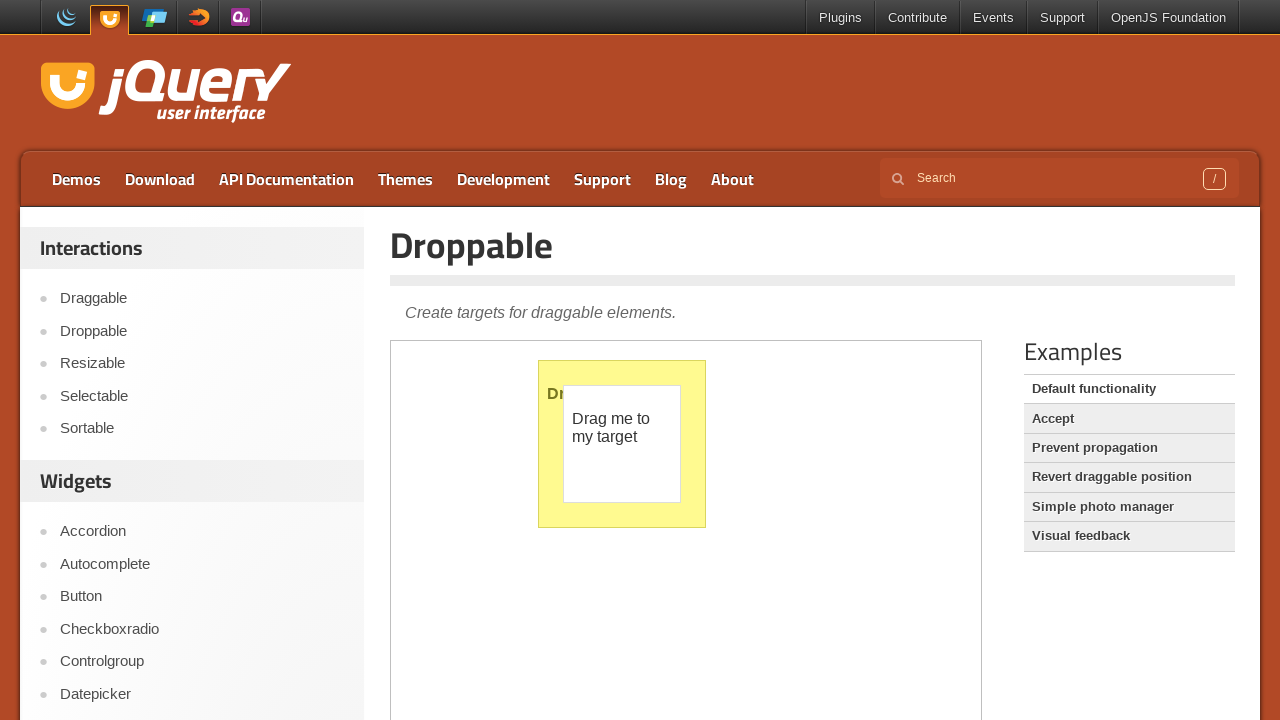